Tests alert handling functionality by triggering an alert button and accepting the alert dialog

Starting URL: https://demoqa.com/alerts

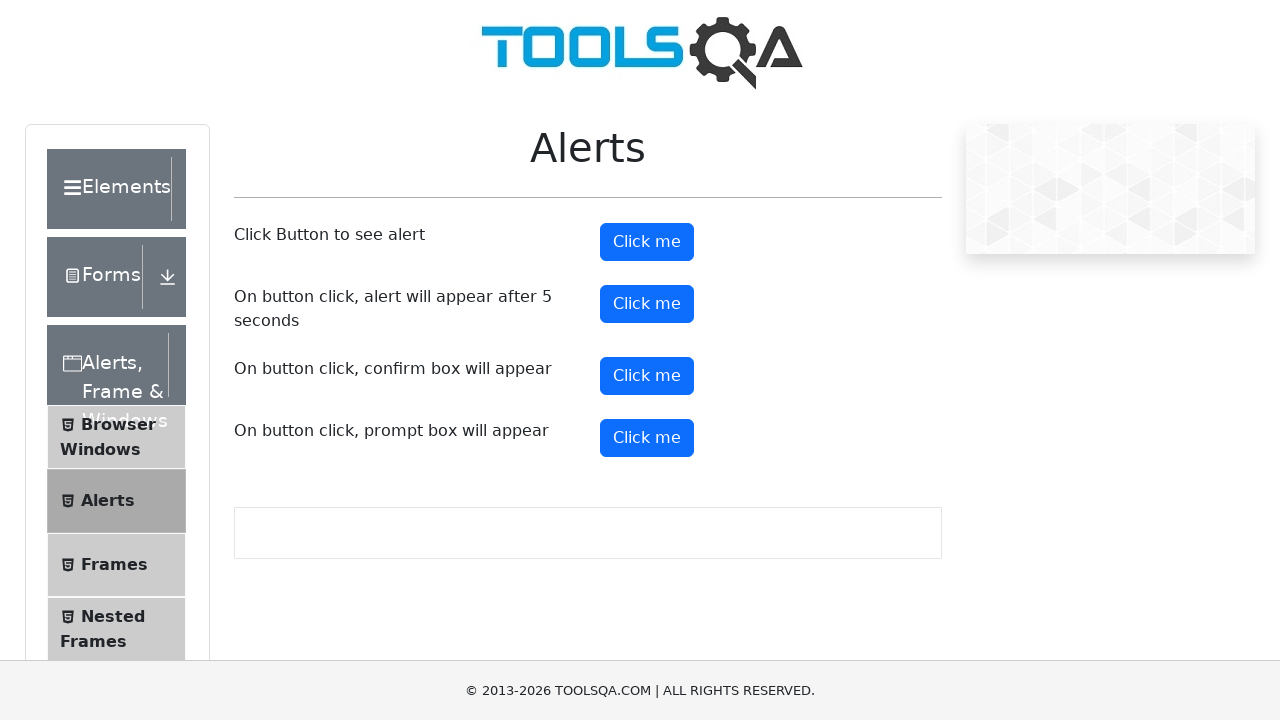

Located alert button with ID 'alertButton'
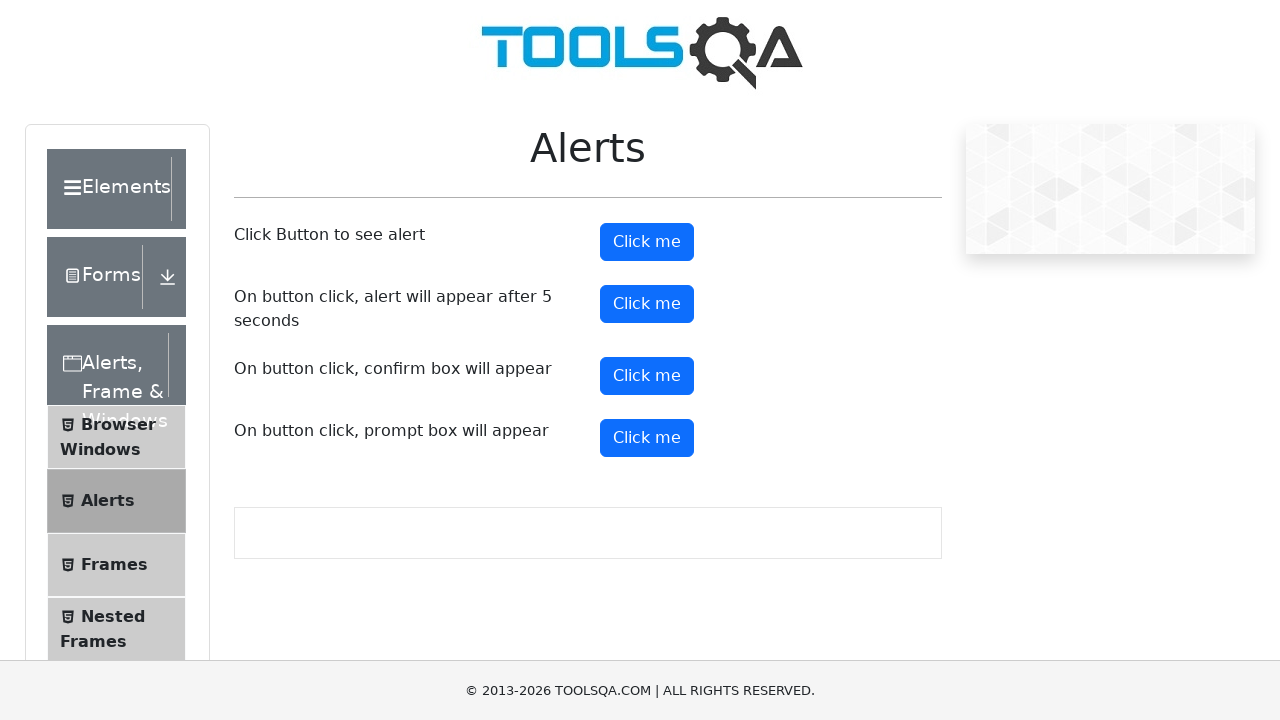

Double-clicked the alert button to trigger alert dialog at (647, 242) on #alertButton
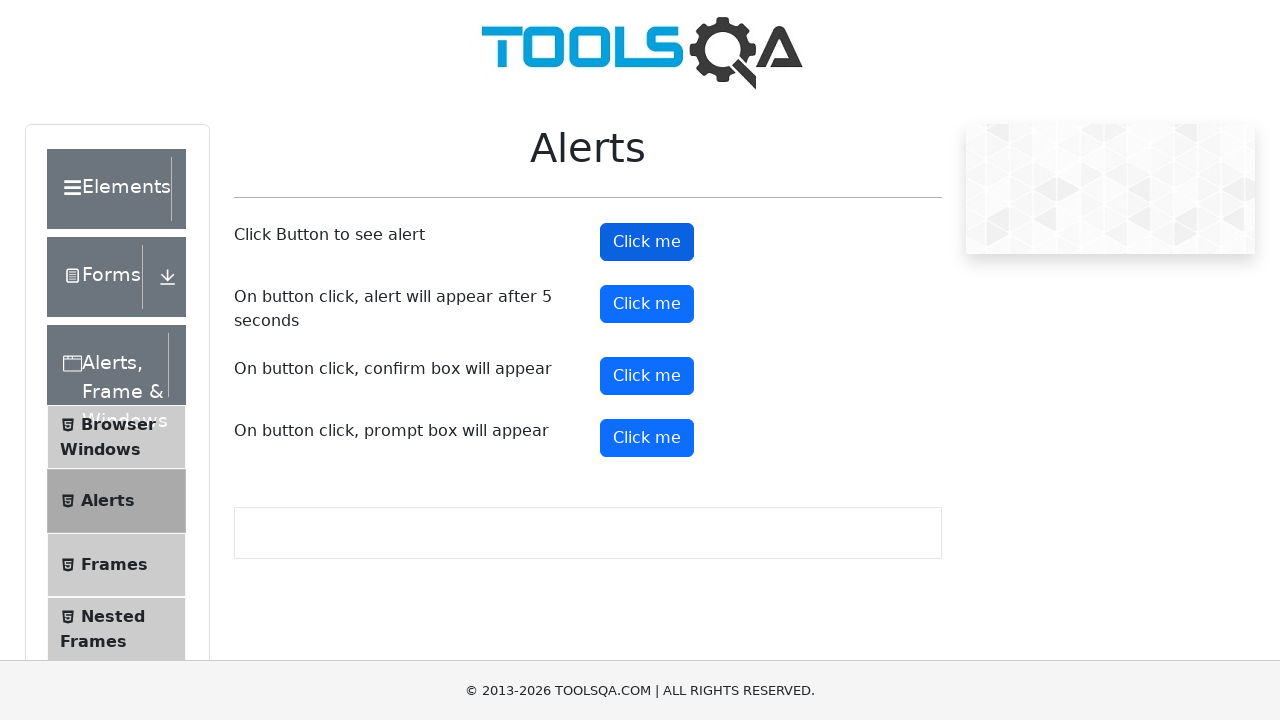

Set up dialog handler to accept alert
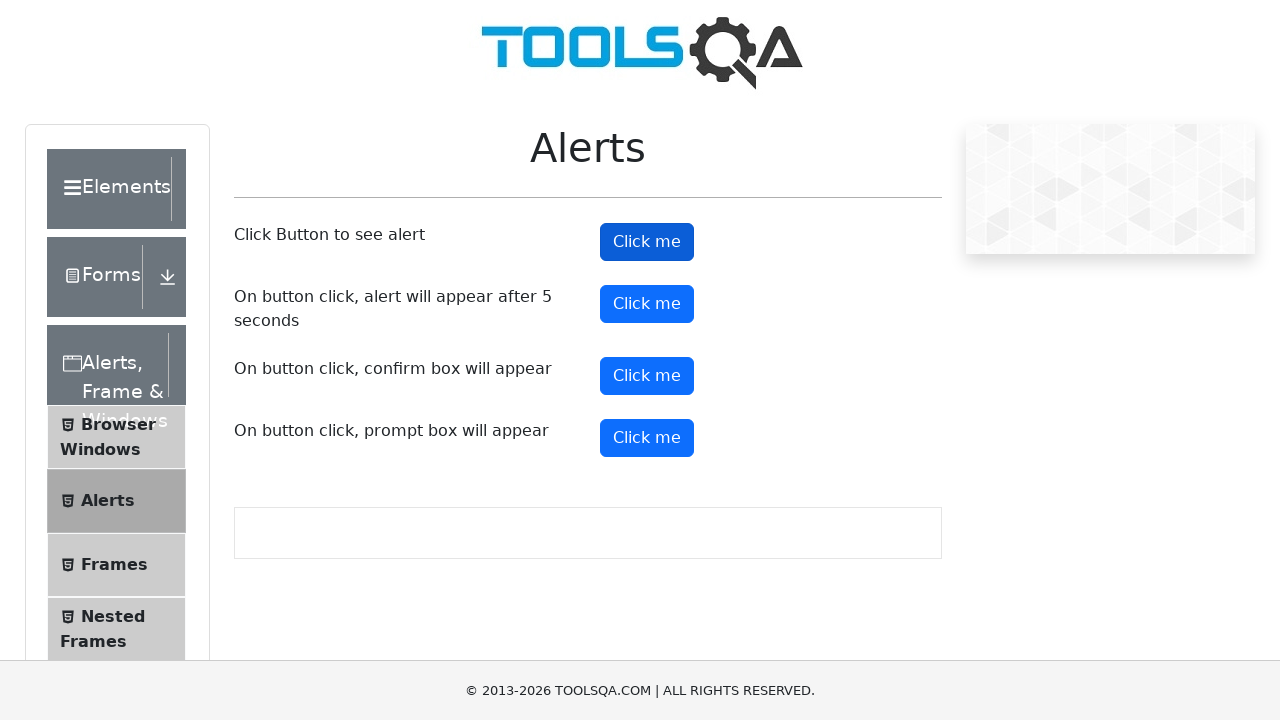

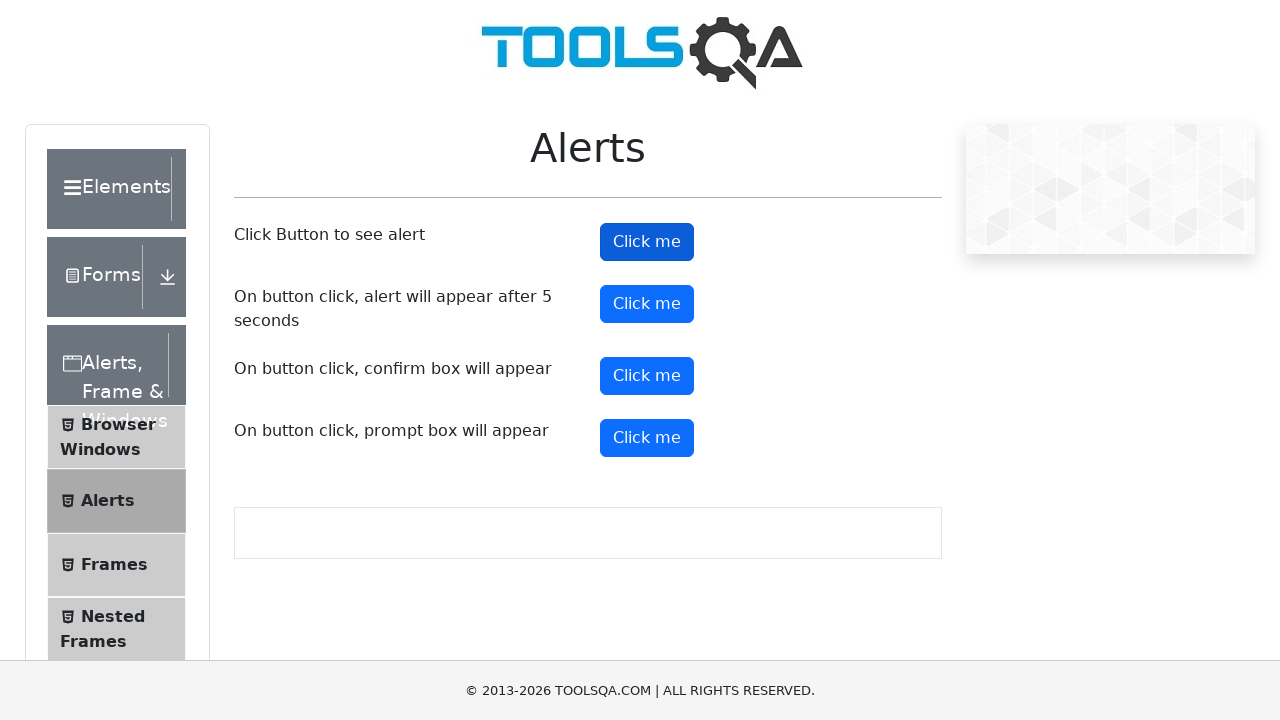